Tests job board search functionality by navigating to the jobs page, entering search keywords, filtering by job type checkboxes, selecting a job listing, and viewing job details.

Starting URL: https://alchemy.hguy.co/jobs/

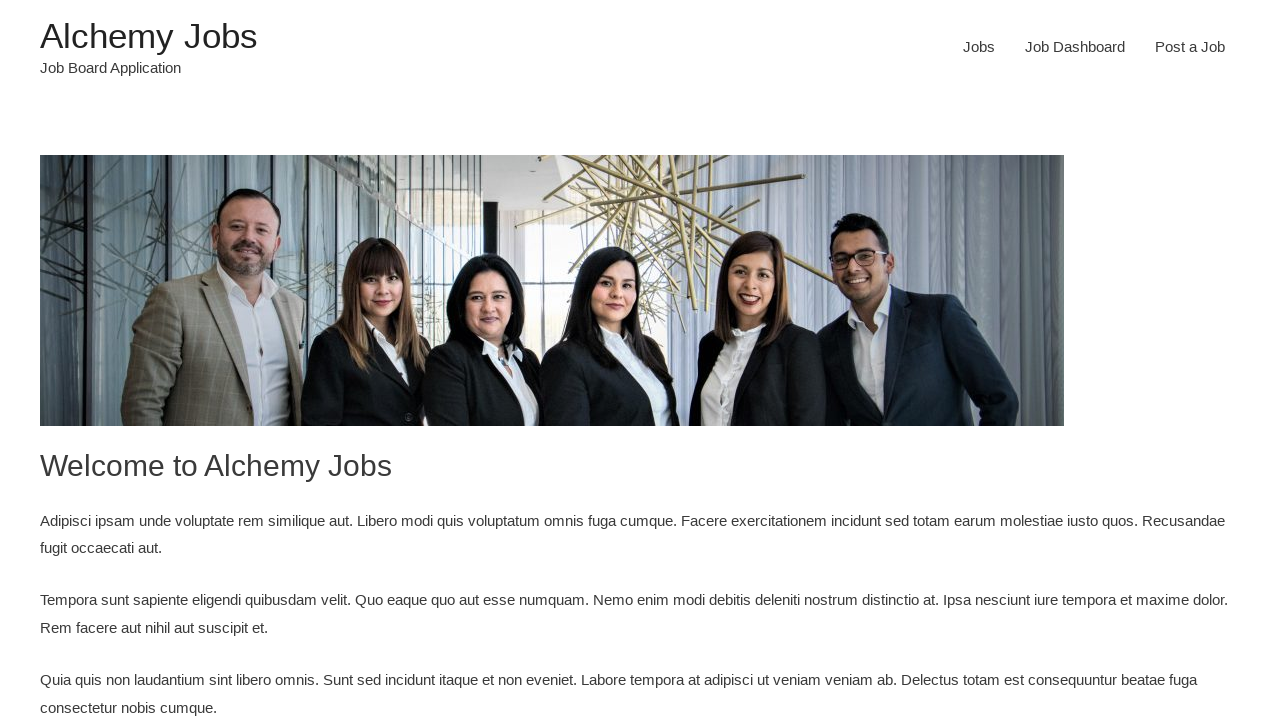

Clicked on Jobs menu link to navigate to jobs page at (979, 47) on #menu-item-24 > a:nth-child(1)
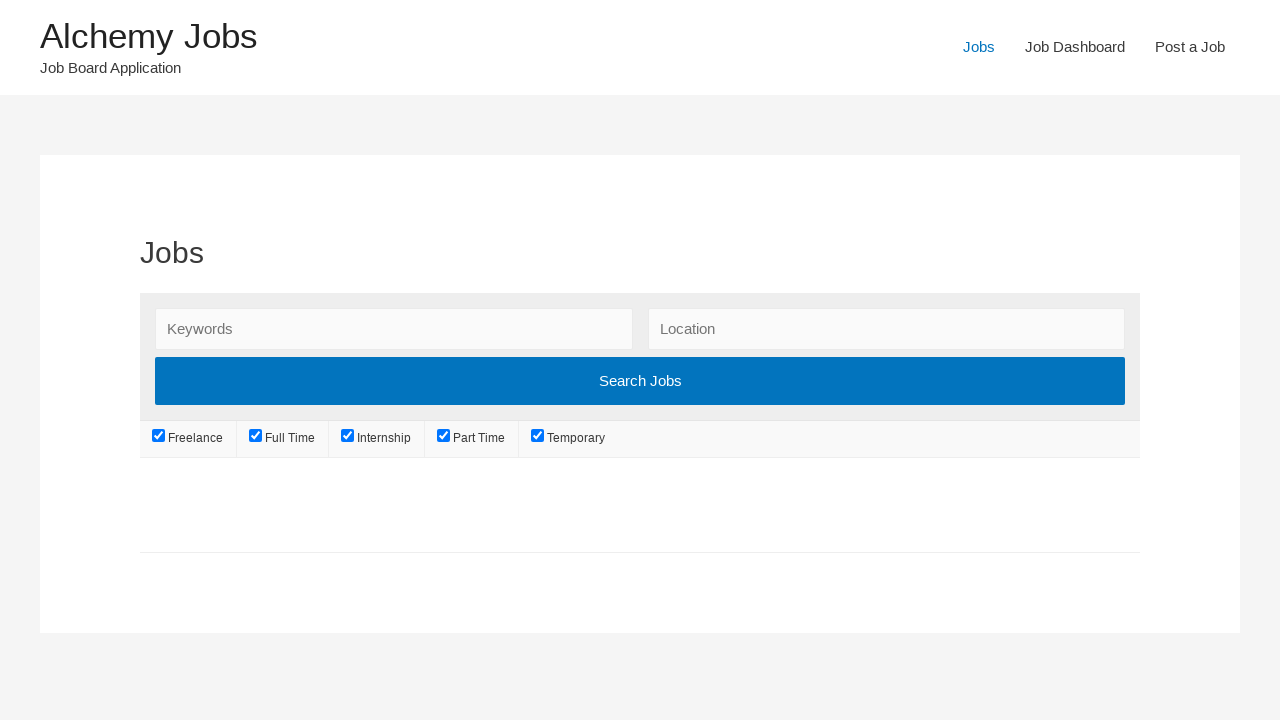

Entered 'Automation Tester' in search keywords field on #search_keywords
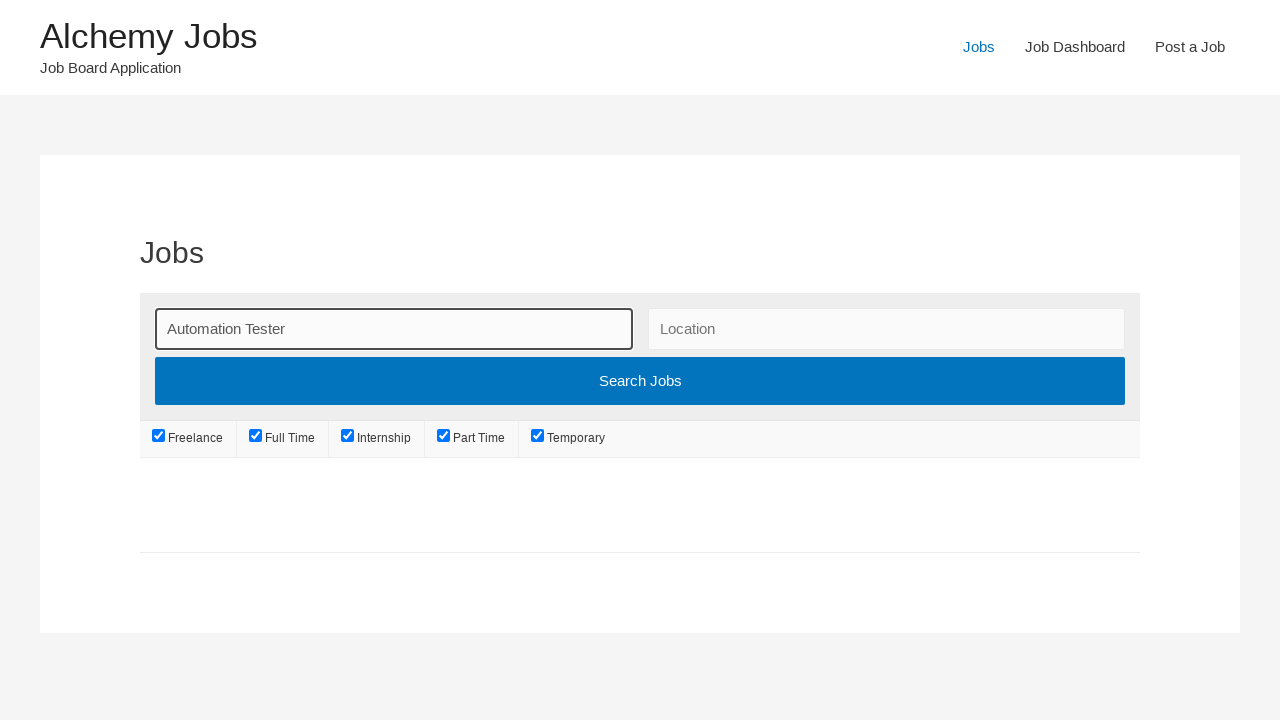

Clicked freelance job type checkbox (first toggle) at (159, 436) on #job_type_freelance
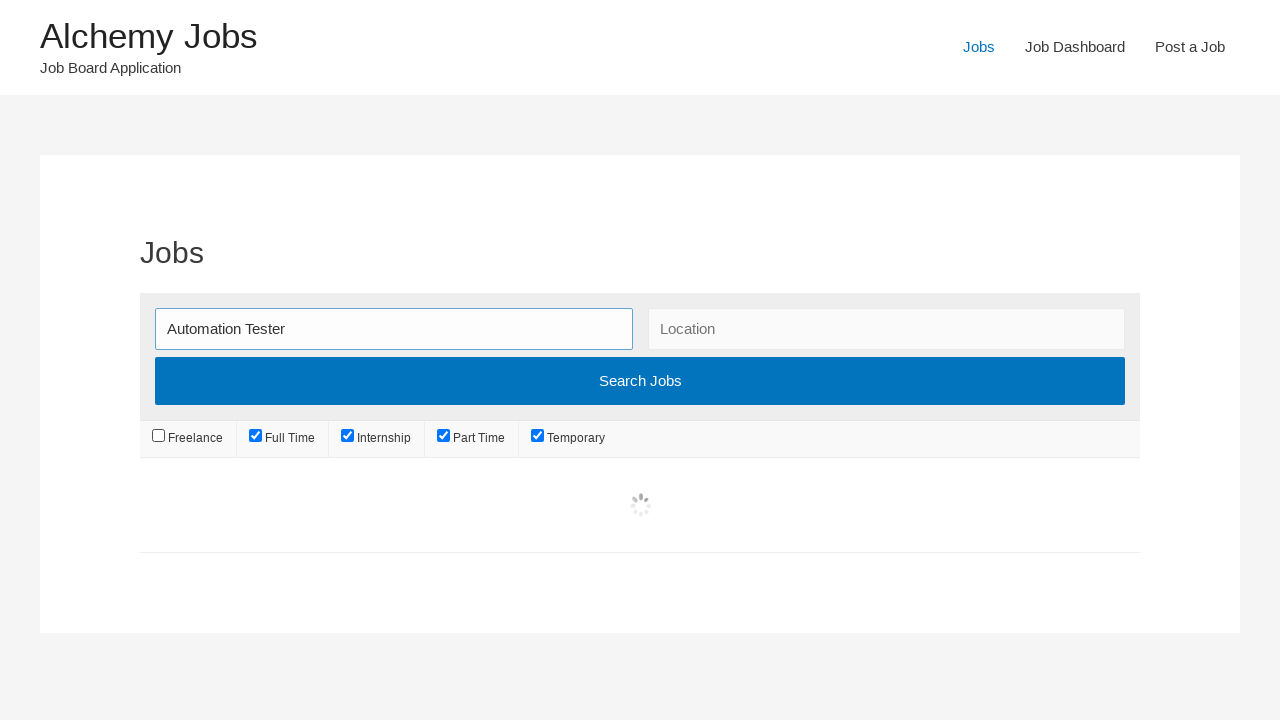

Clicked freelance job type checkbox (second toggle) at (159, 436) on #job_type_freelance
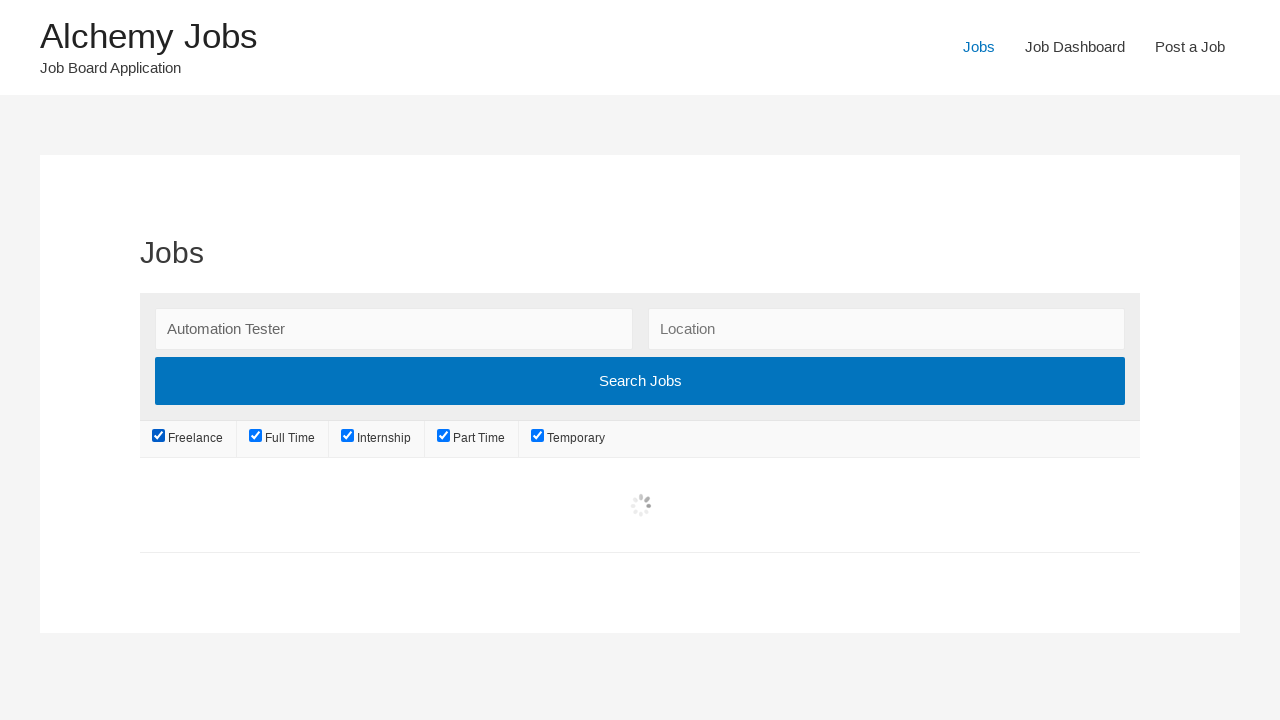

Unchecked freelance job type filter at (159, 436) on #job_type_freelance
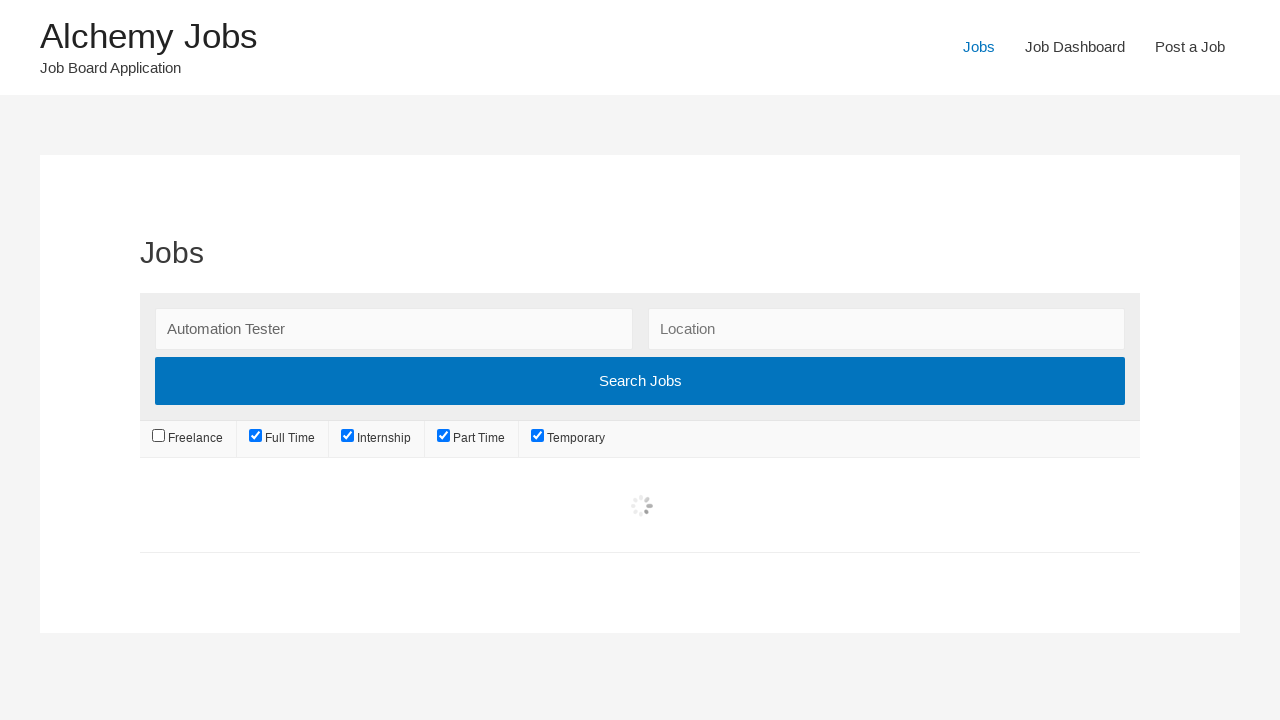

Unchecked internship job type filter at (348, 436) on #job_type_internship
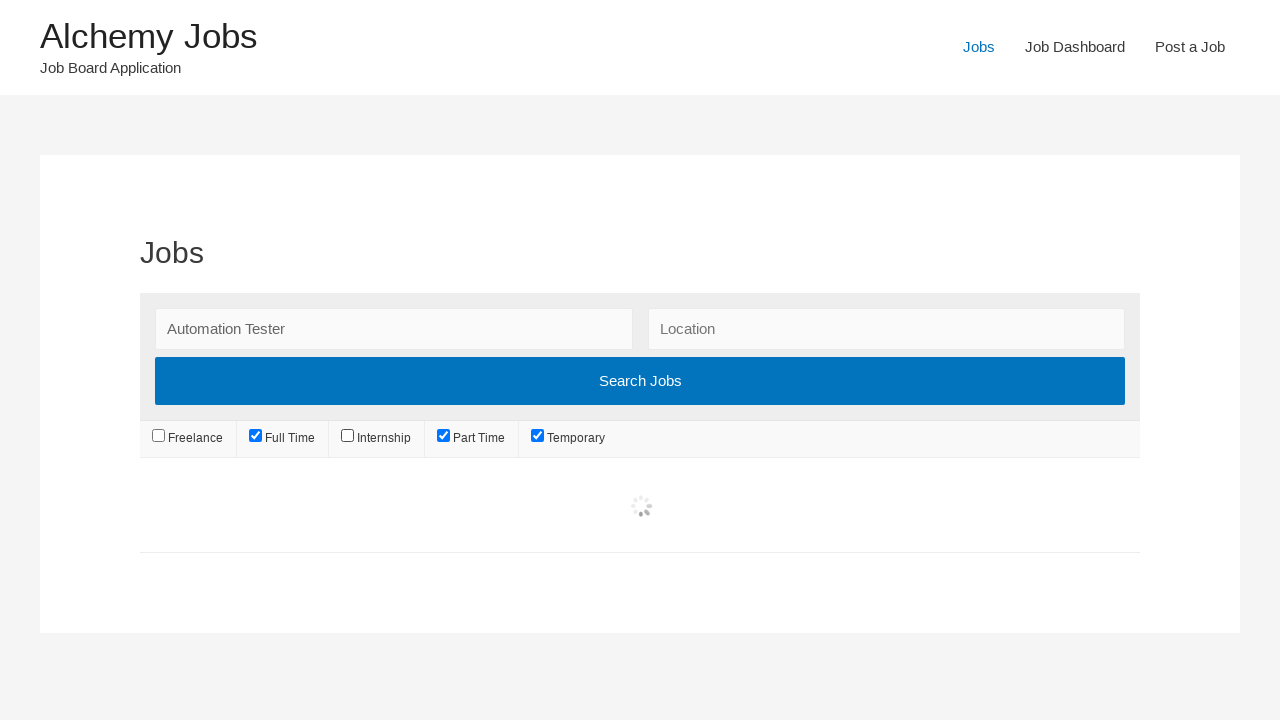

Unchecked part-time job type filter at (444, 436) on #job_type_part-time
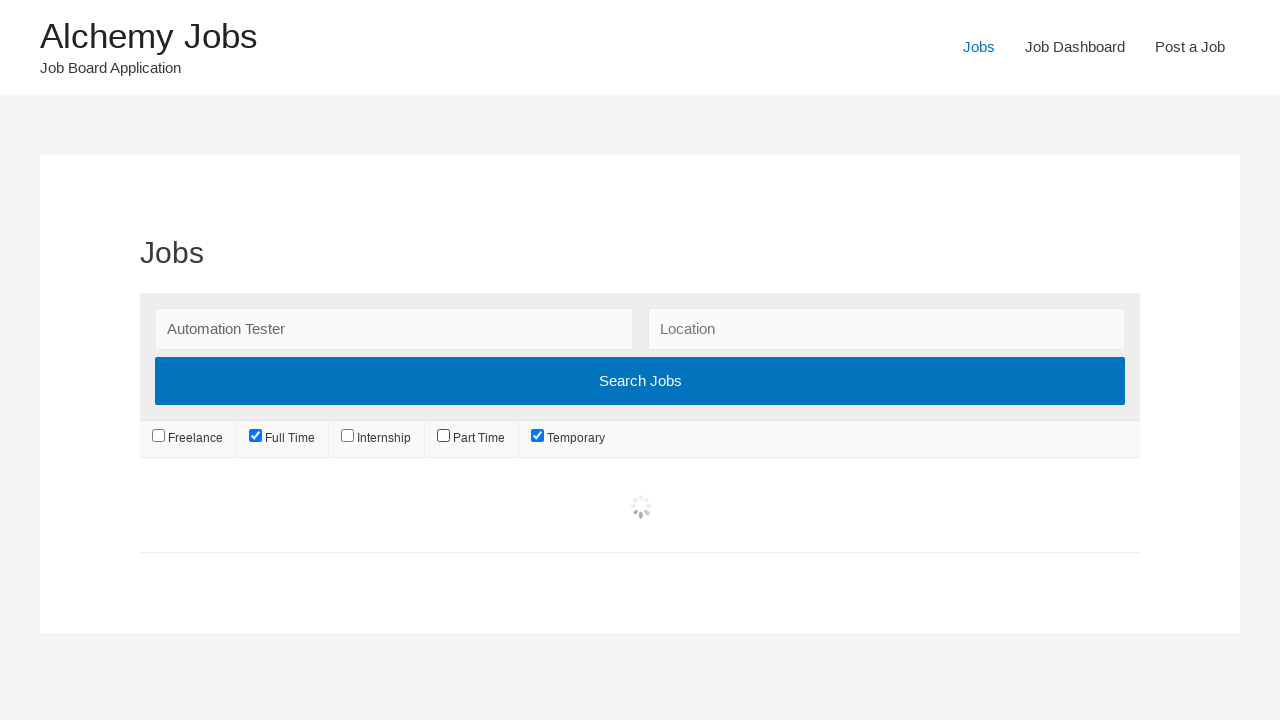

Unchecked temporary job type filter at (537, 436) on #job_type_temporary
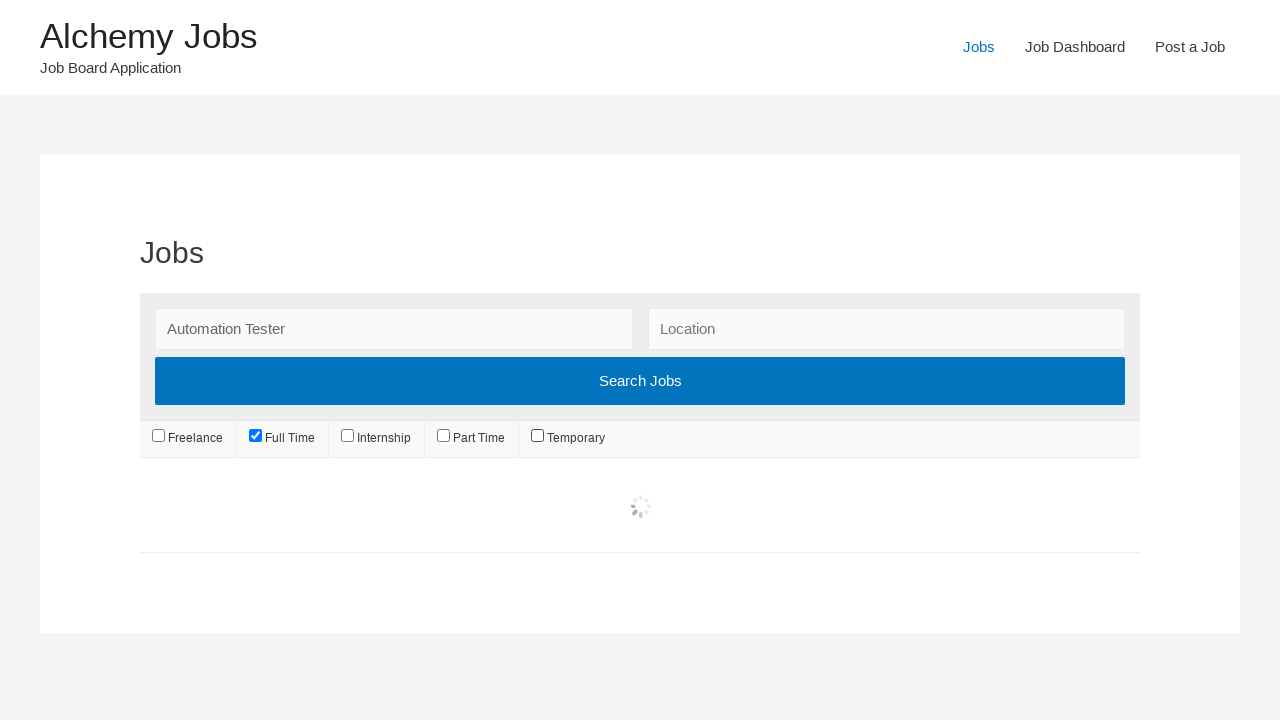

Job listing loaded and first job title is visible
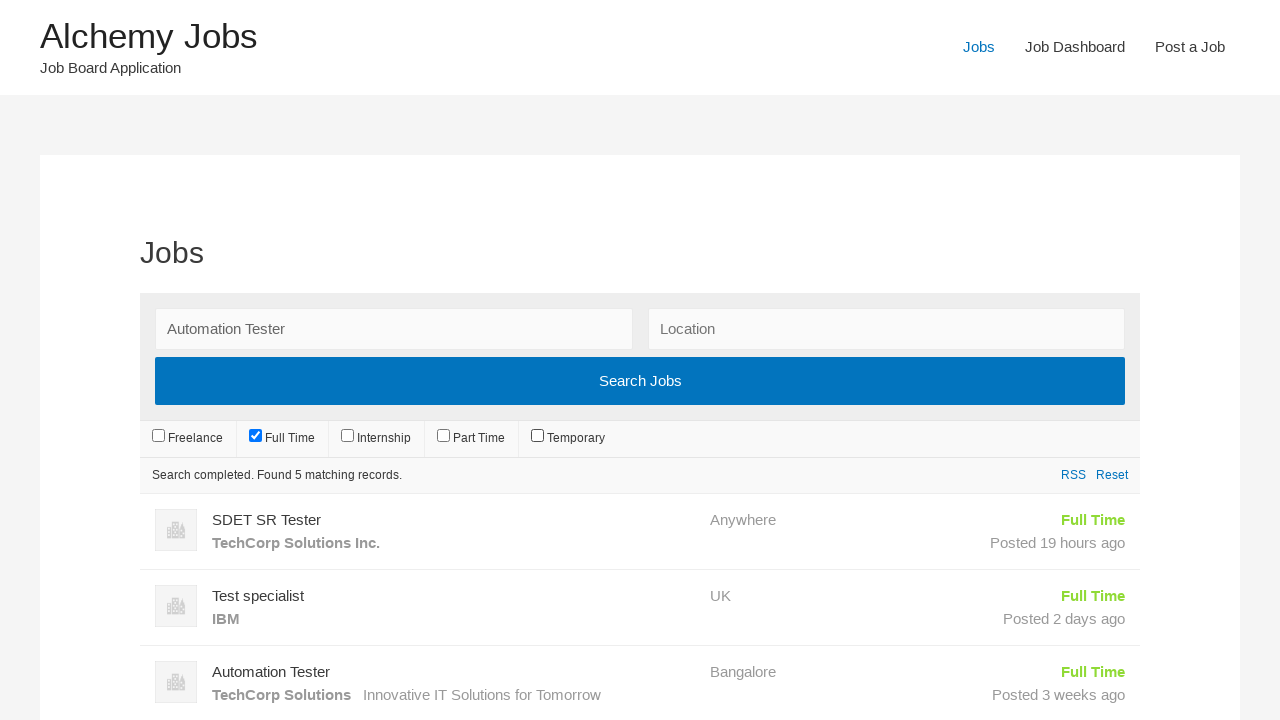

Clicked on first job listing to view job details at (454, 520) on xpath=//html/body/div/div/div/div/main/article/div/div/ul/li[1]/a/div[1]/h3
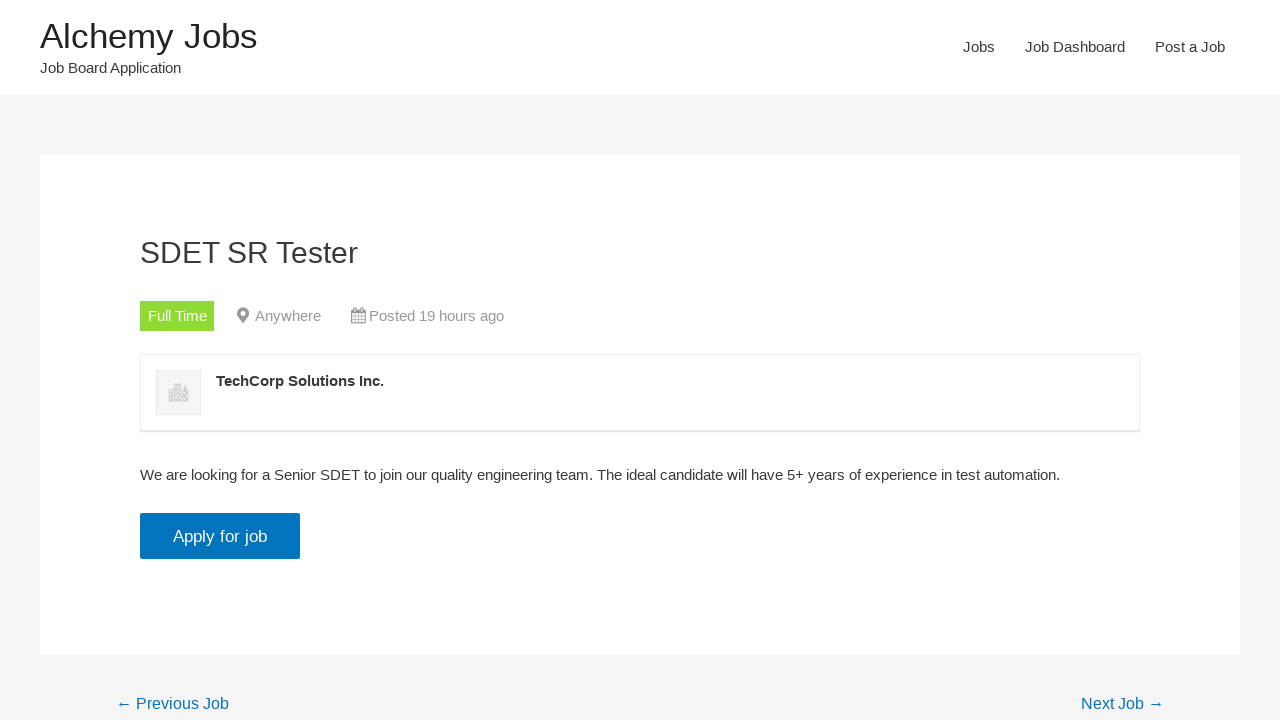

Job details page loaded with job title visible
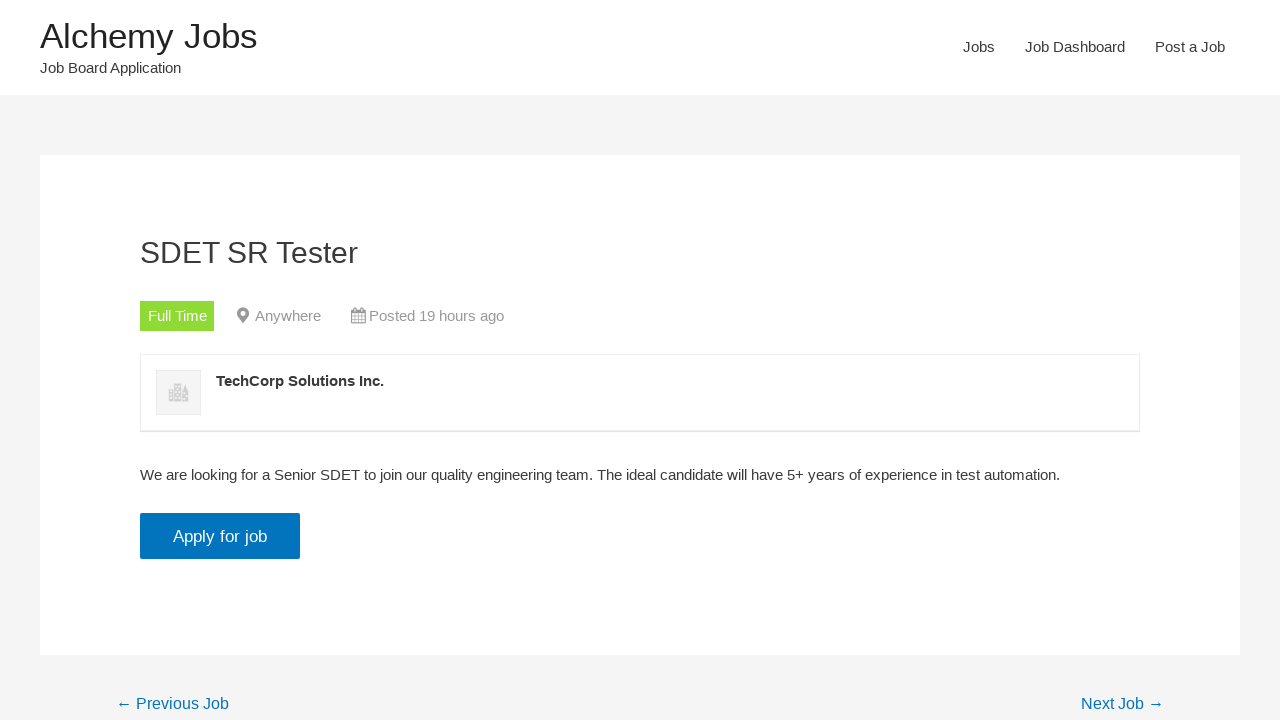

Clicked Apply for Job button at (220, 536) on .application_button
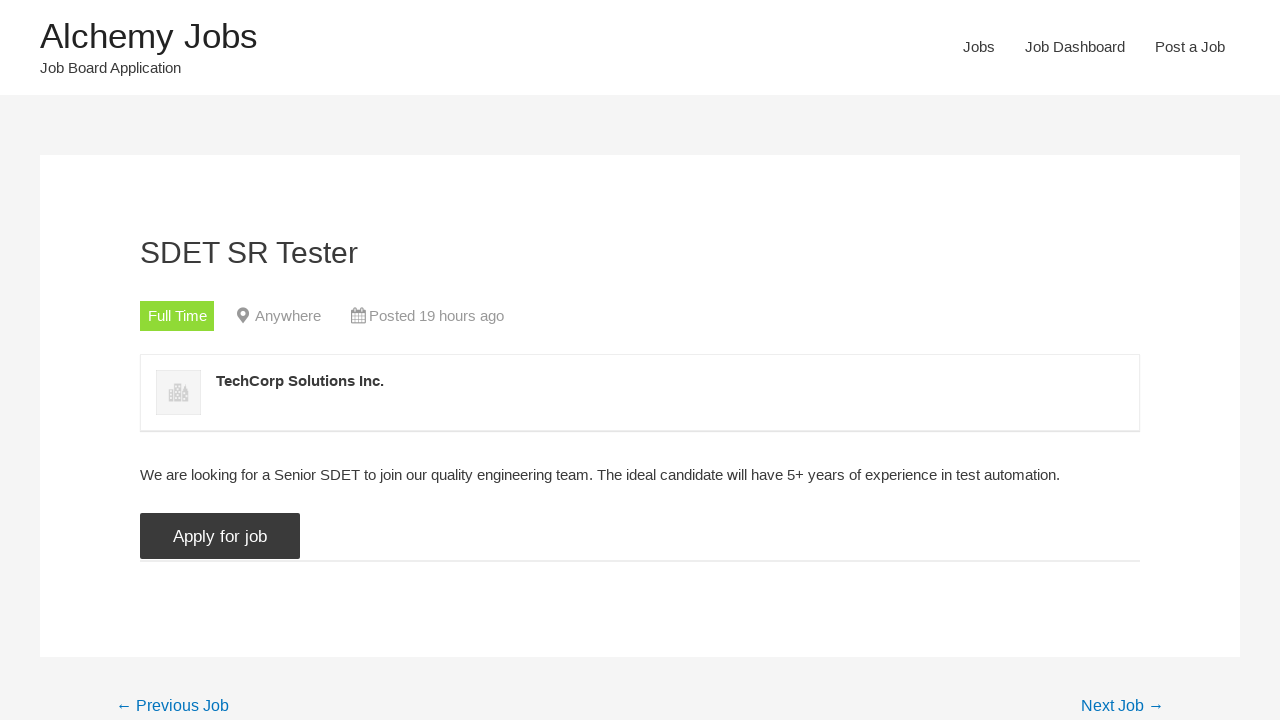

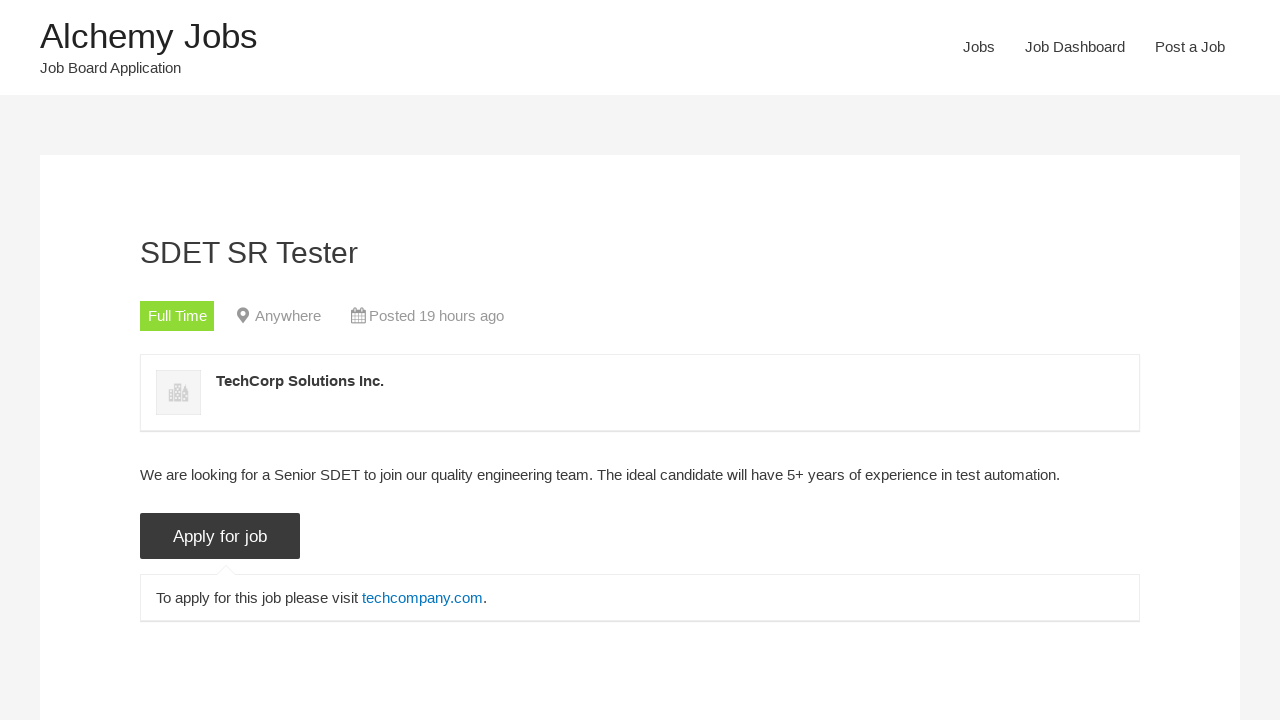